Tests adding a customer, confirming the action, then navigating to customers page to verify the customer was added correctly

Starting URL: https://www.globalsqa.com/angularJs-protractor/BankingProject/#/manager/addCust

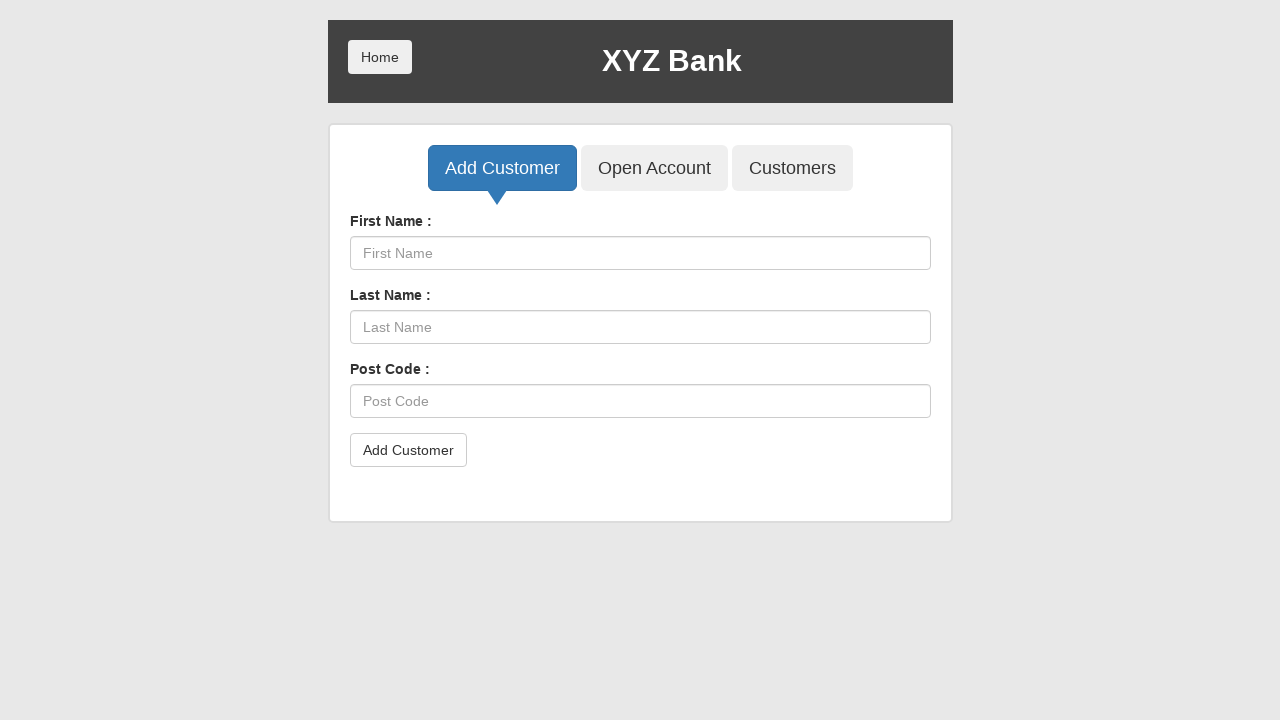

Filled first name field with 'Jennifer' on input[ng-model='fName']
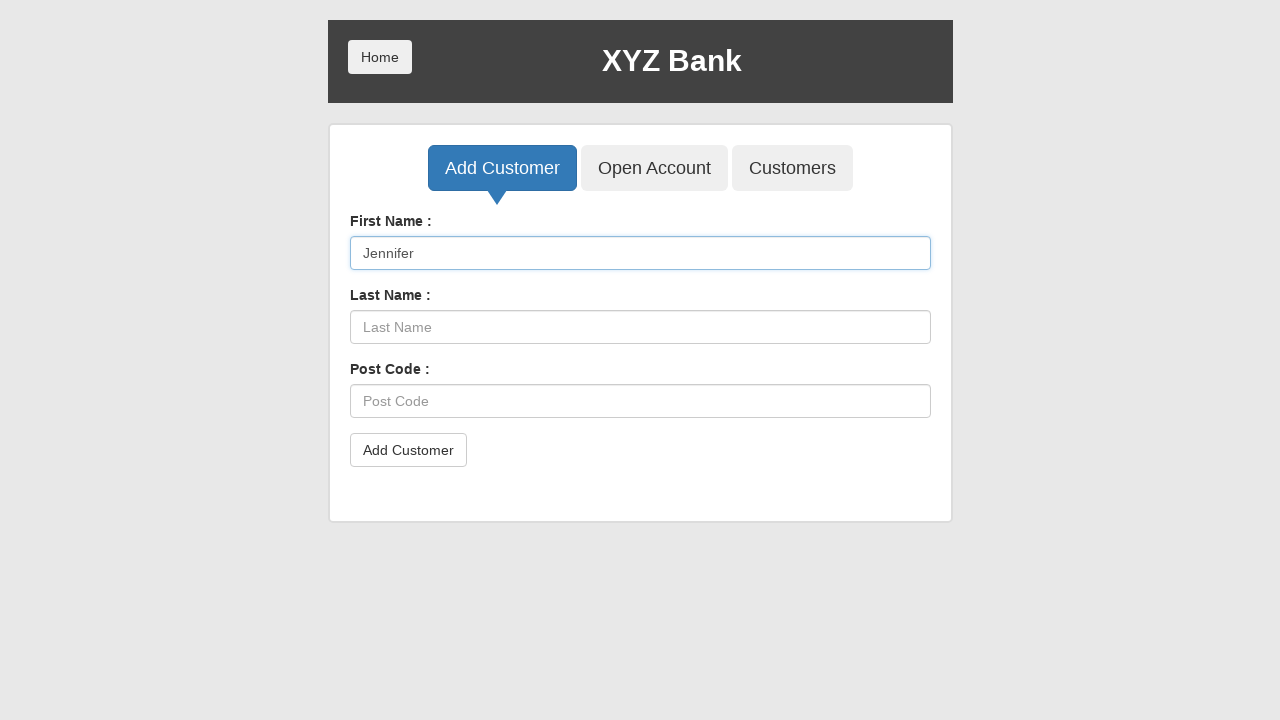

Filled last name field with 'Wilson' on input[ng-model='lName']
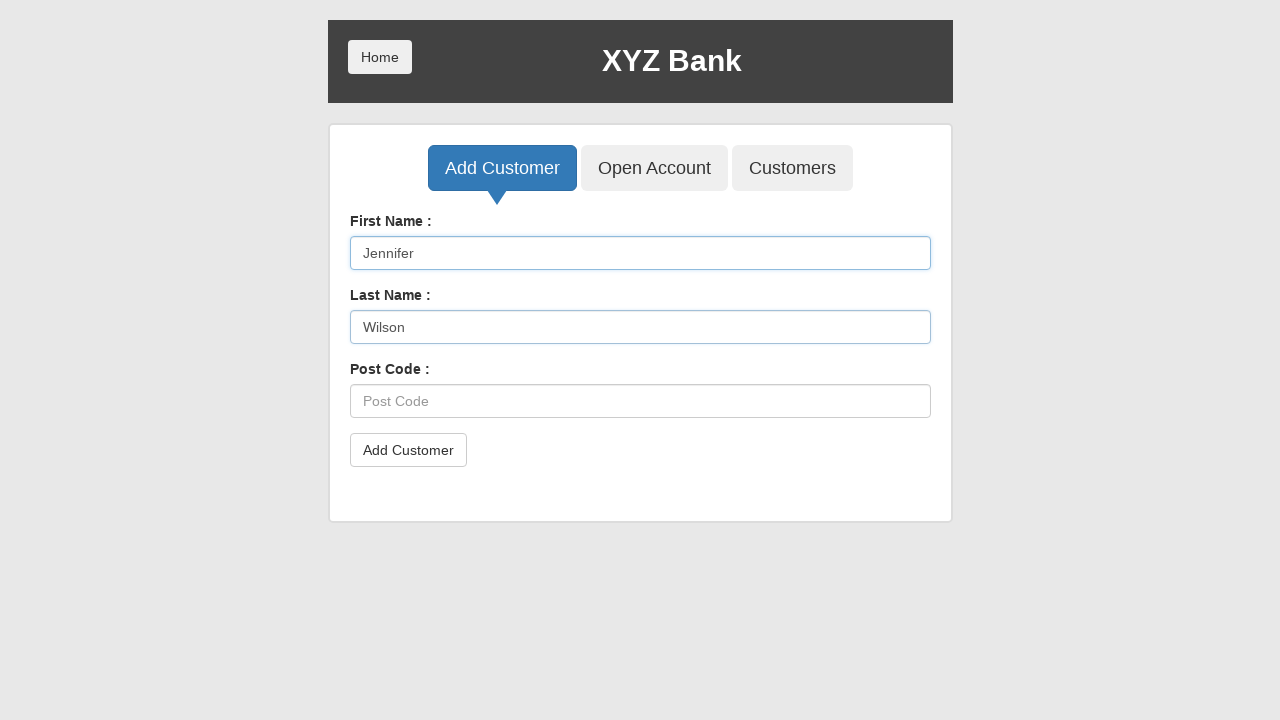

Filled post code field with 'W98765' on input[ng-model='postCd']
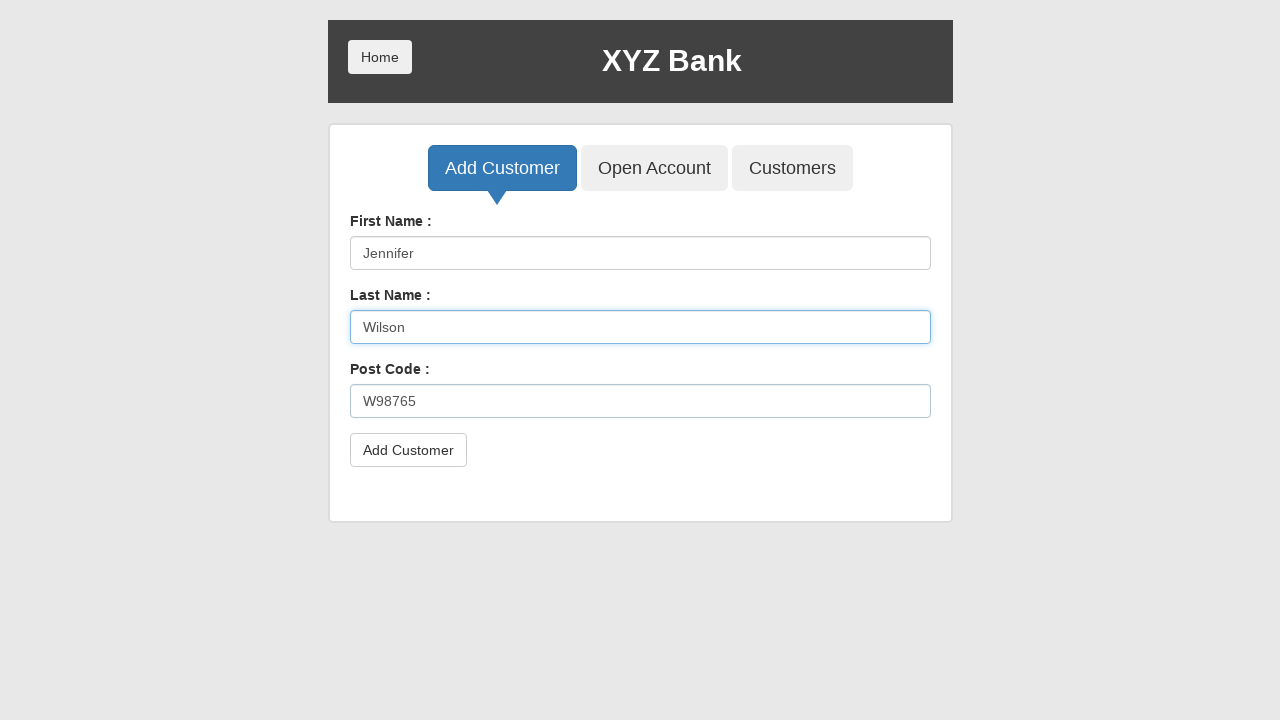

Clicked Add Customer button at (408, 450) on button[type='submit']
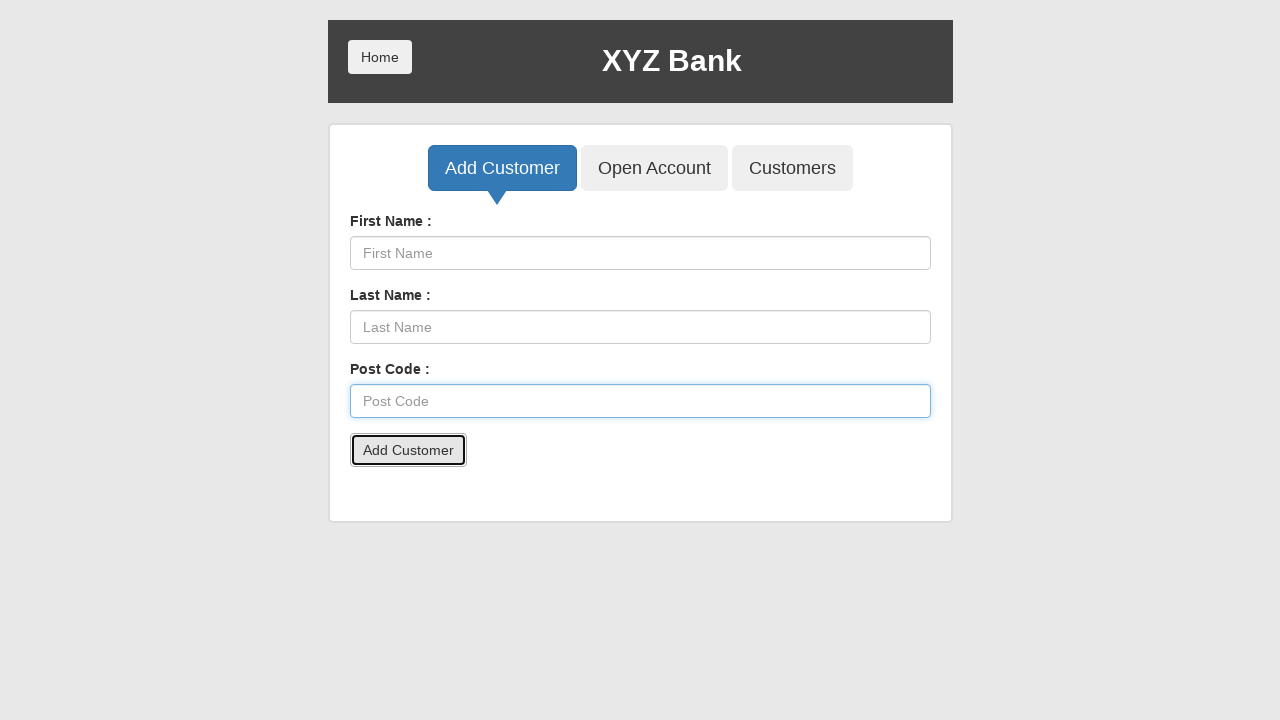

Accepted confirmation alert
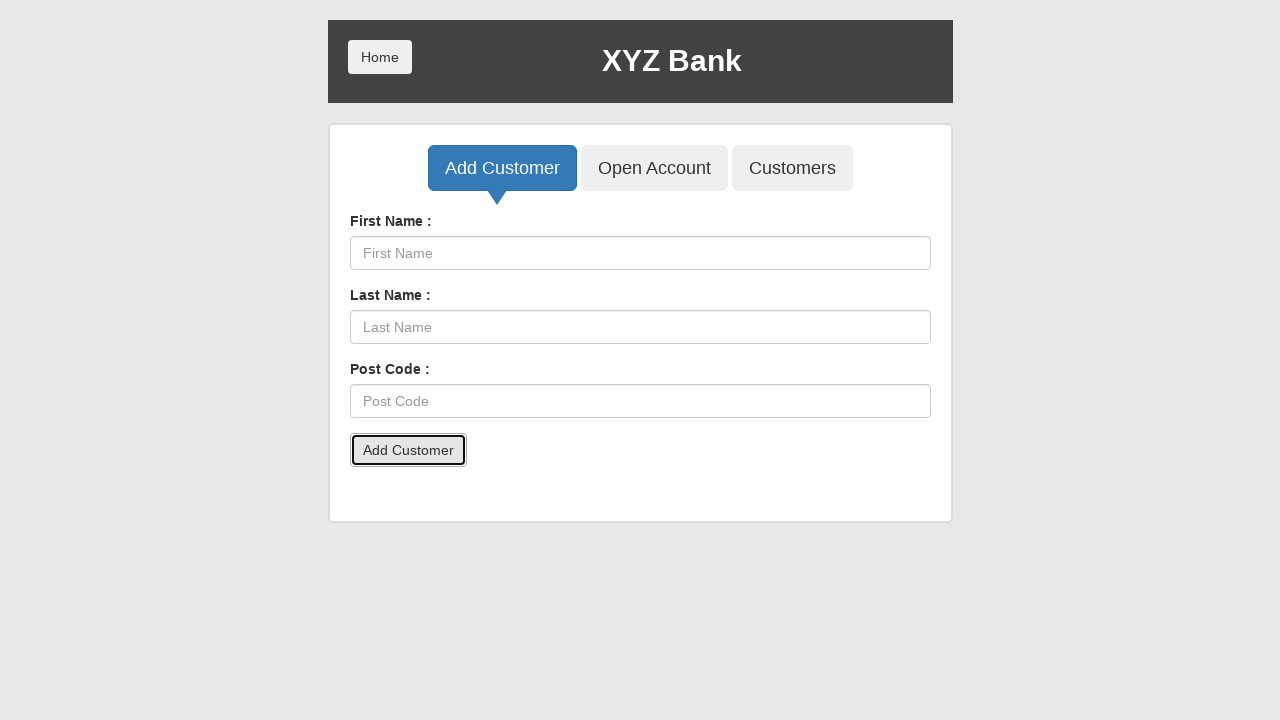

Waited for form to clear
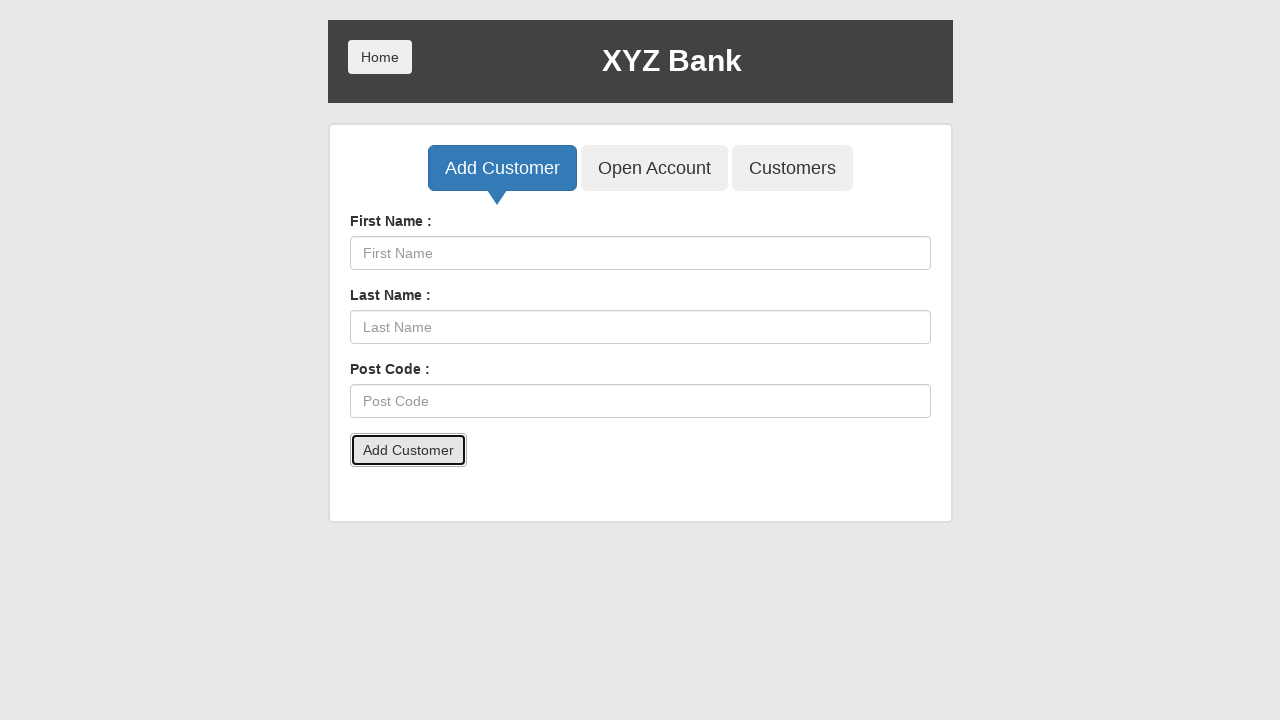

Navigated to customers page
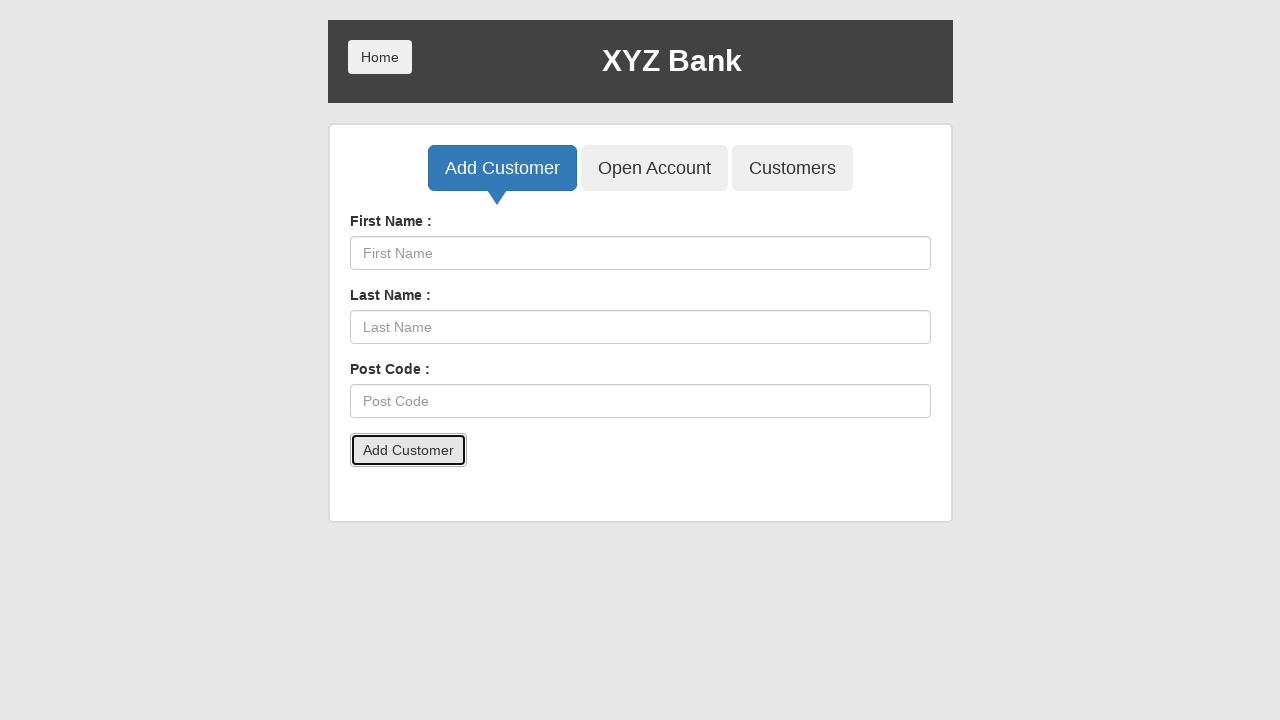

Customer table loaded successfully
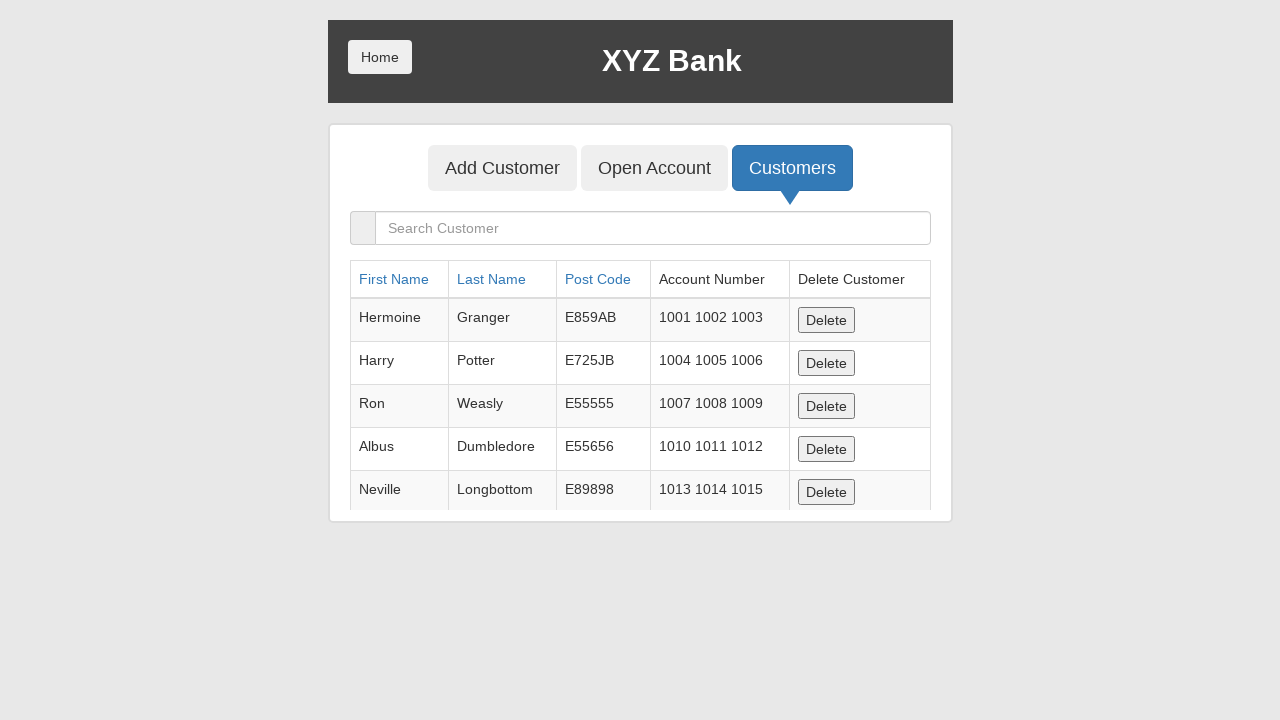

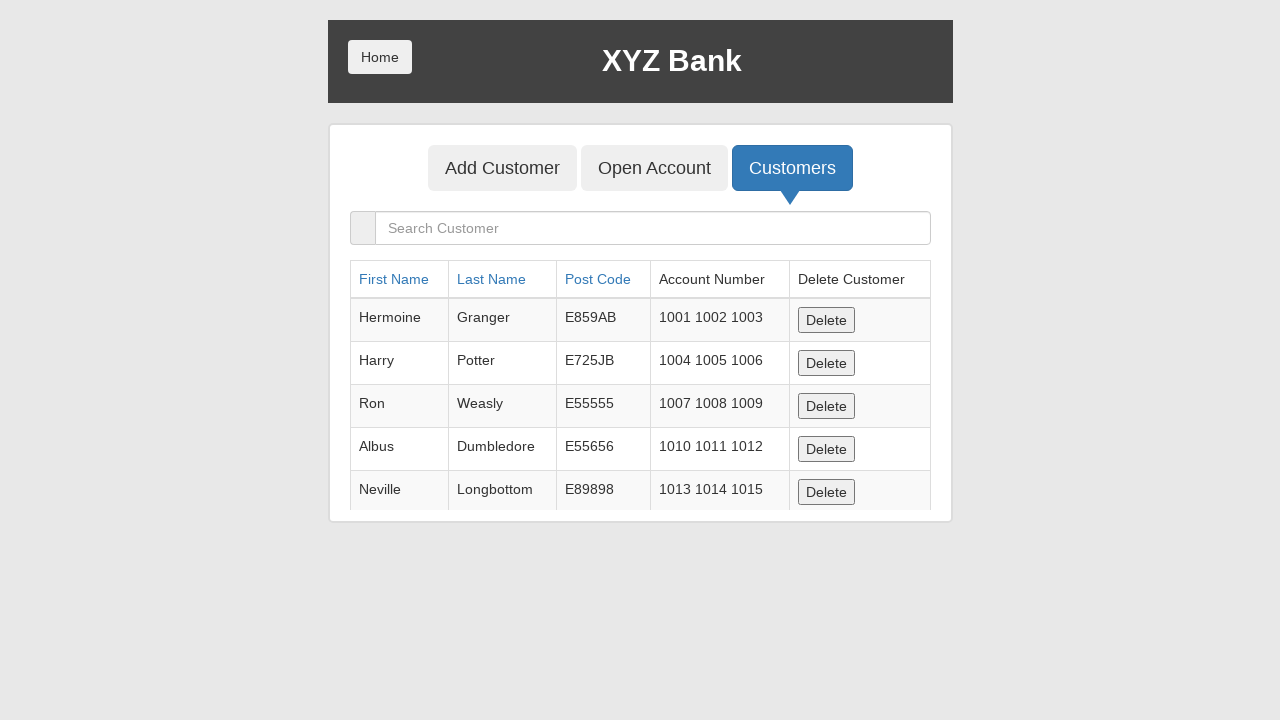